Tests filling out the first name field on a form page by entering a name value

Starting URL: https://formy-project.herokuapp.com/form

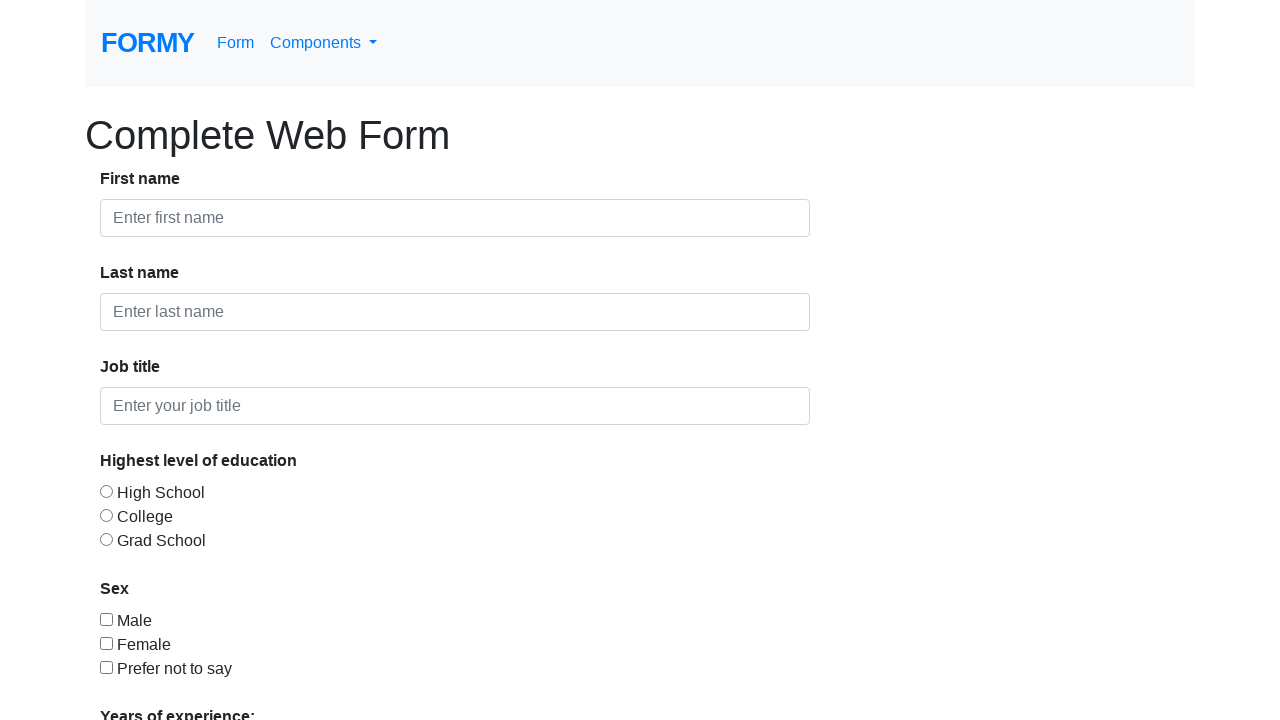

Filled first name field with 'Matei' on #first-name
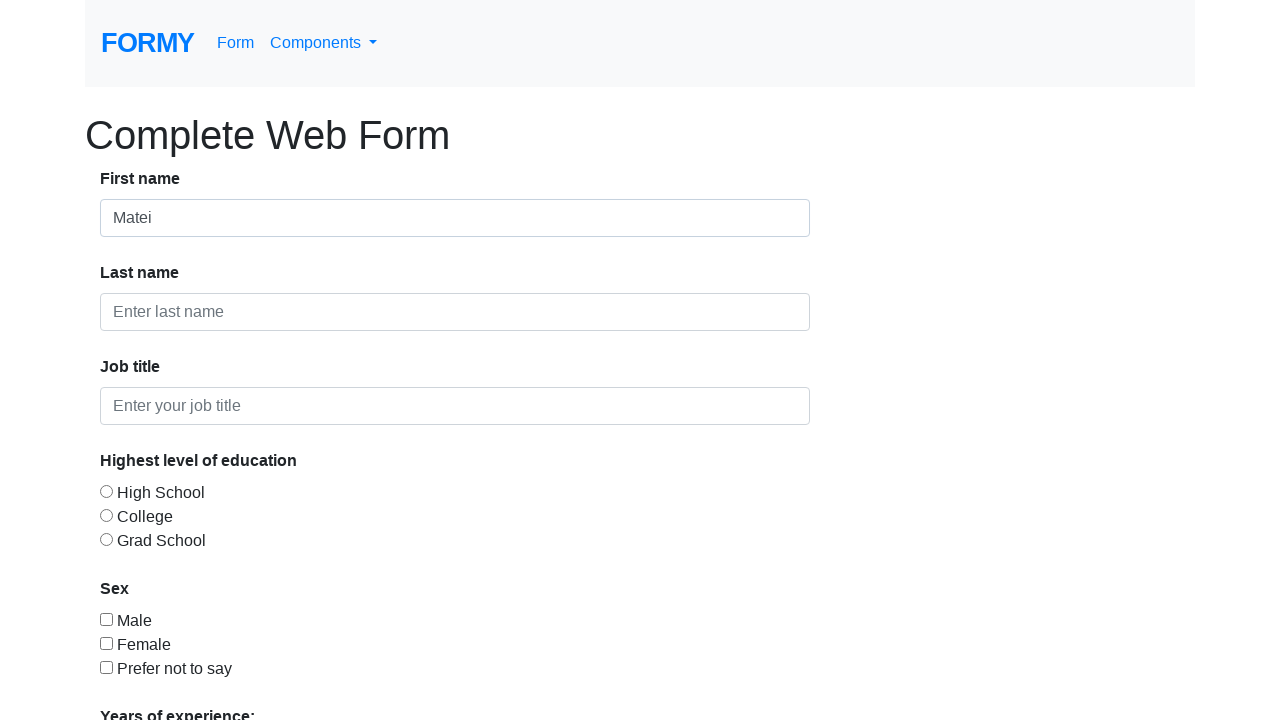

Waited 1000ms to verify first name field was filled
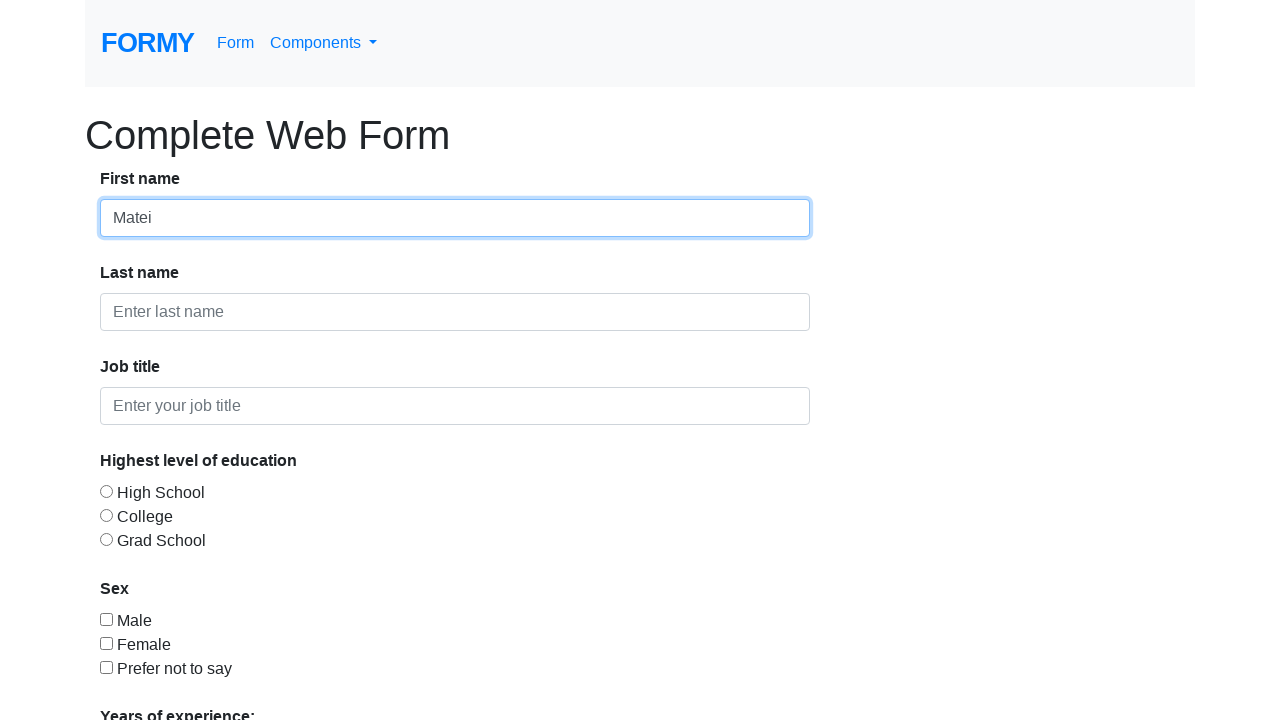

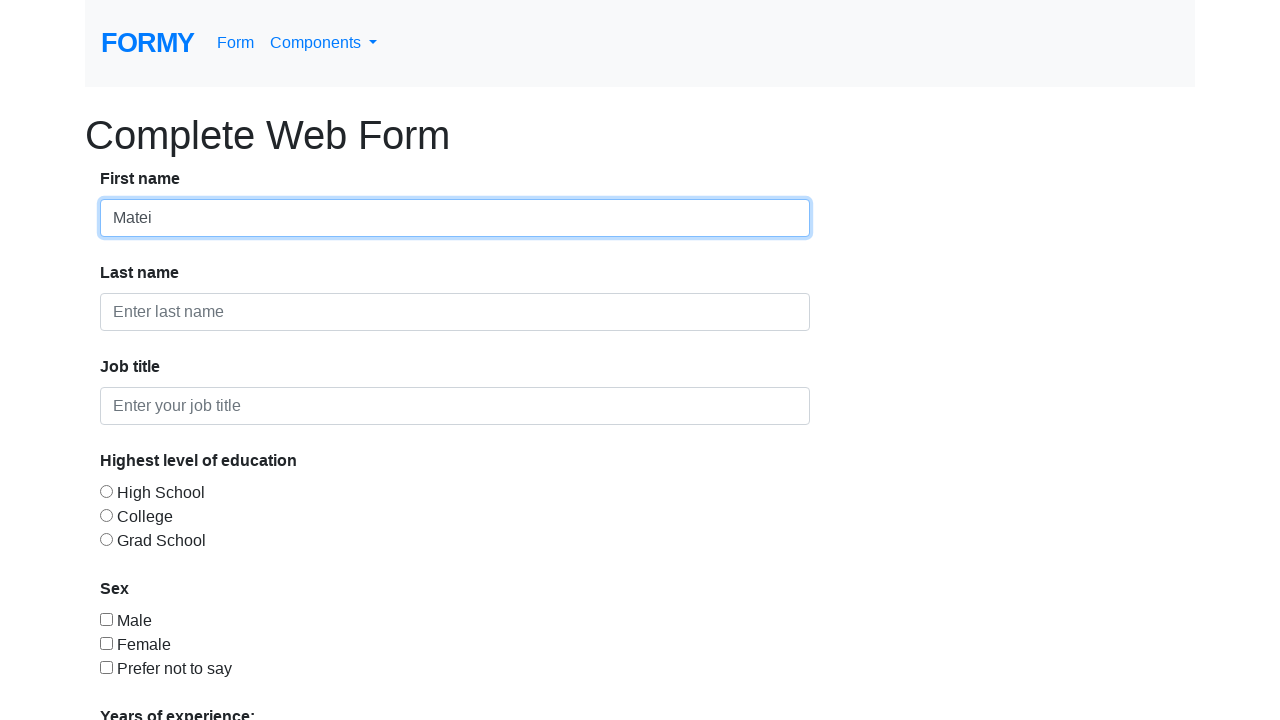